Tests right-click context menu functionality by right-clicking on an image and navigating through nested menu items

Starting URL: https://deluxe-menu.com/popup-mode-sample.html

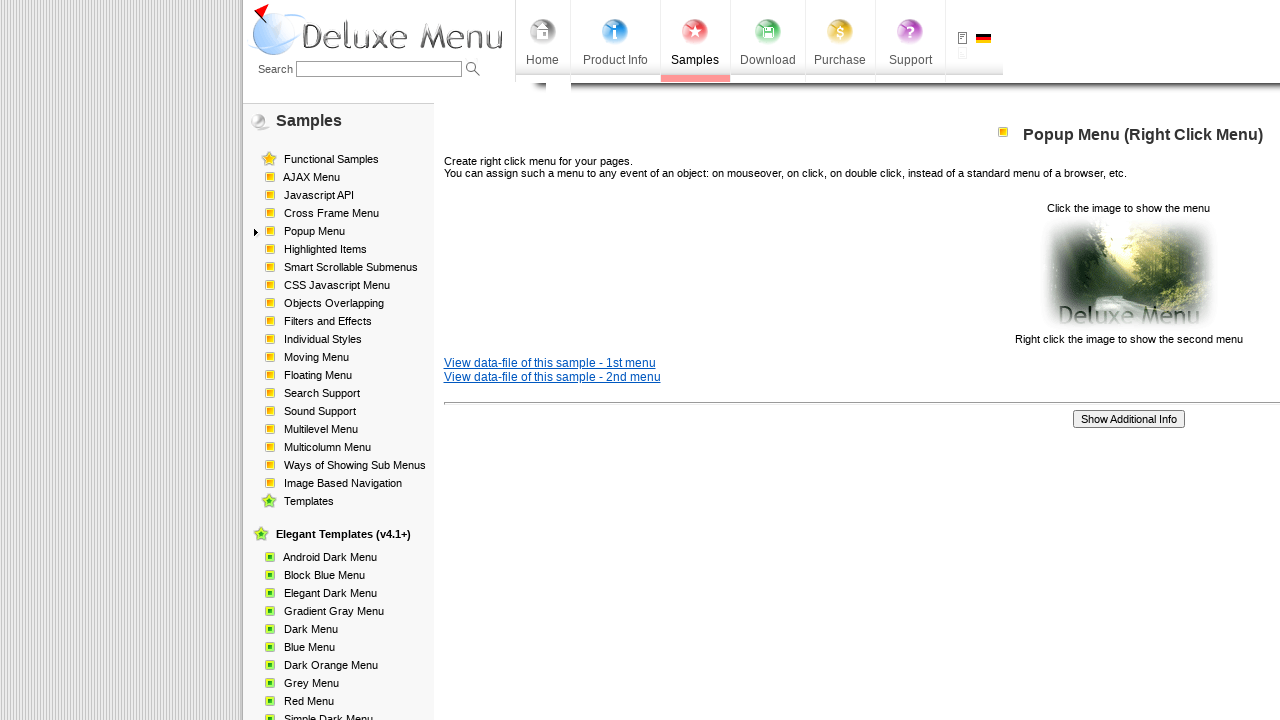

Located image element to right-click
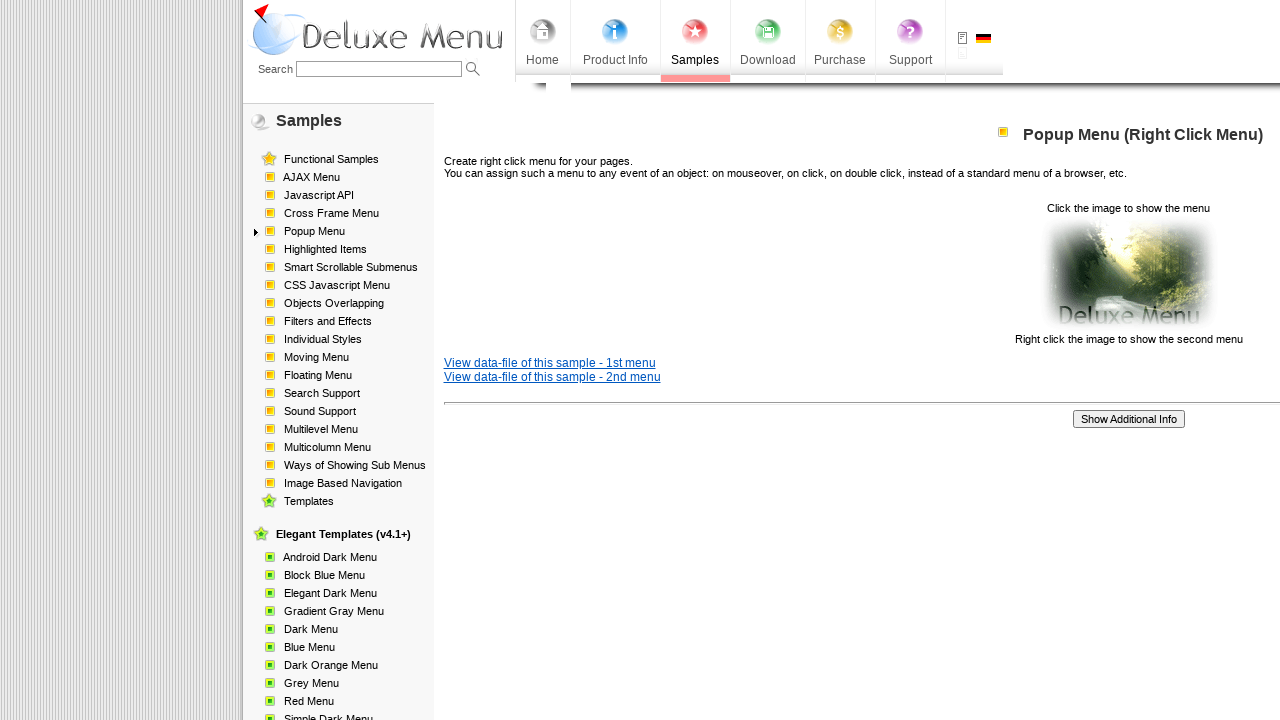

Right-clicked on image to open context menu at (1128, 274) on xpath=//p[2]/img
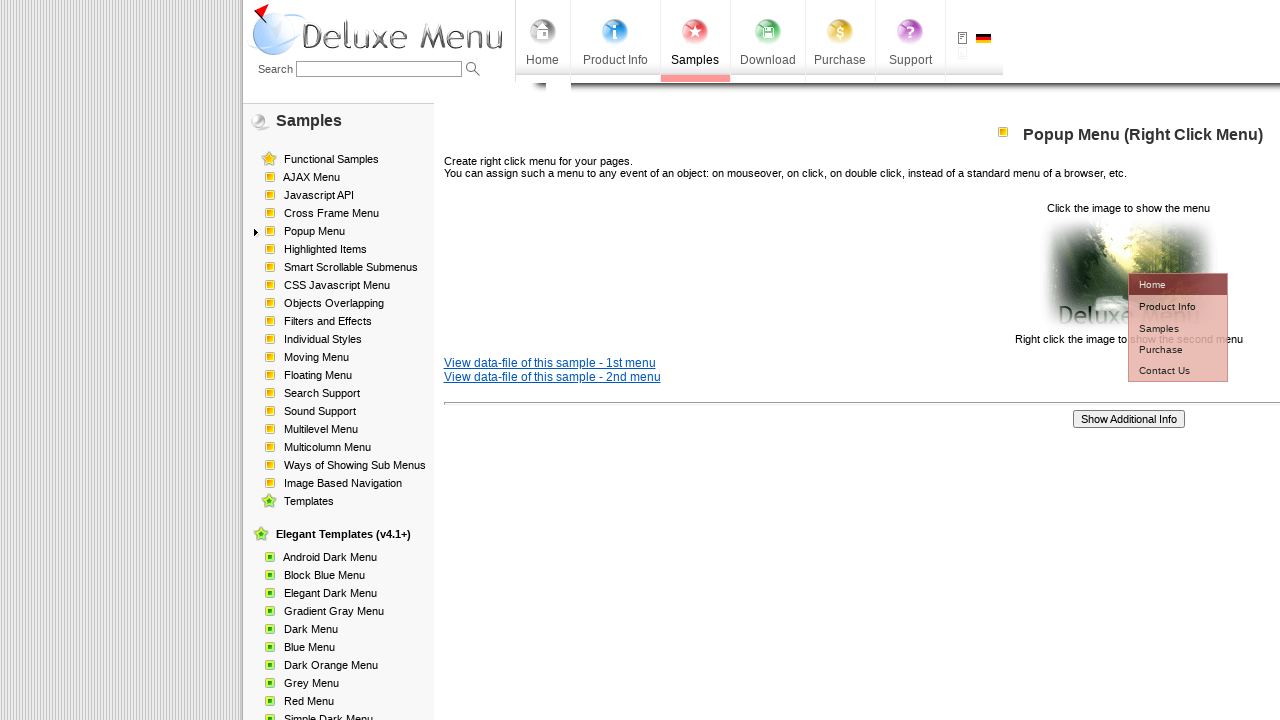

Hovered over first menu item at (1165, 306) on #dm2m1i1tdT
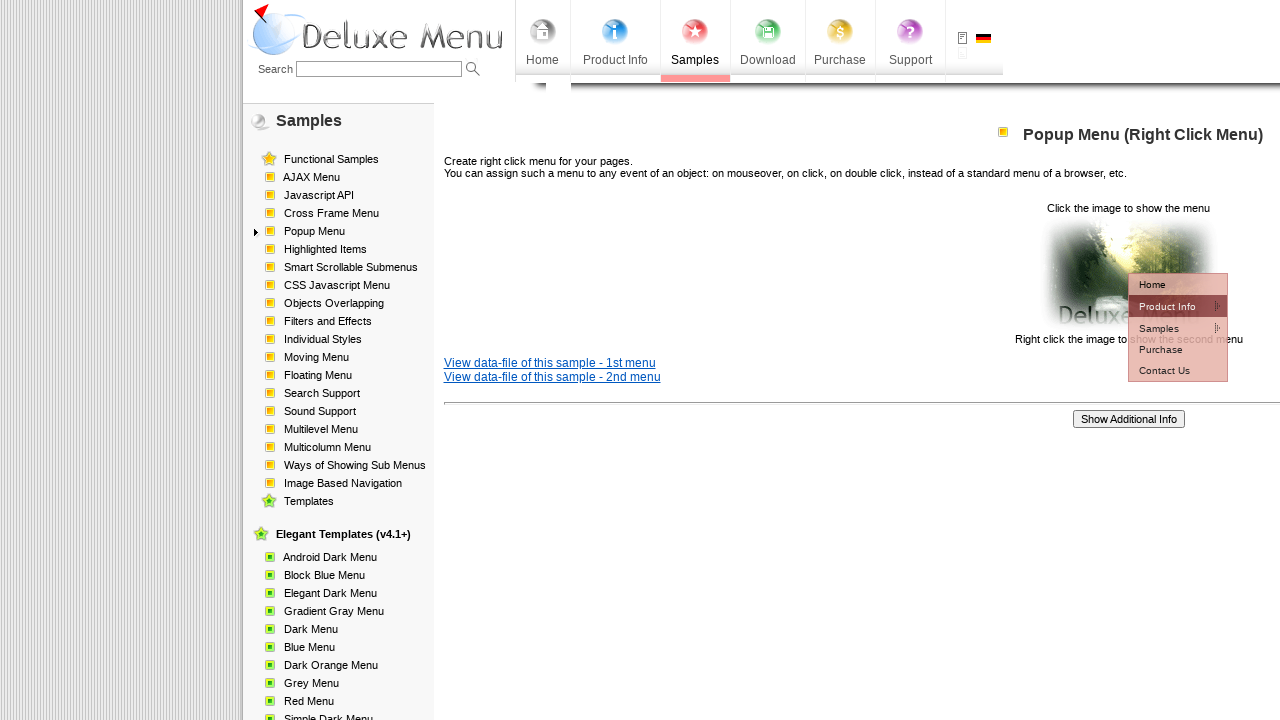

Hovered over second menu item (submenu) at (1052, 327) on //*[@id="dm2m2i1tdT"]
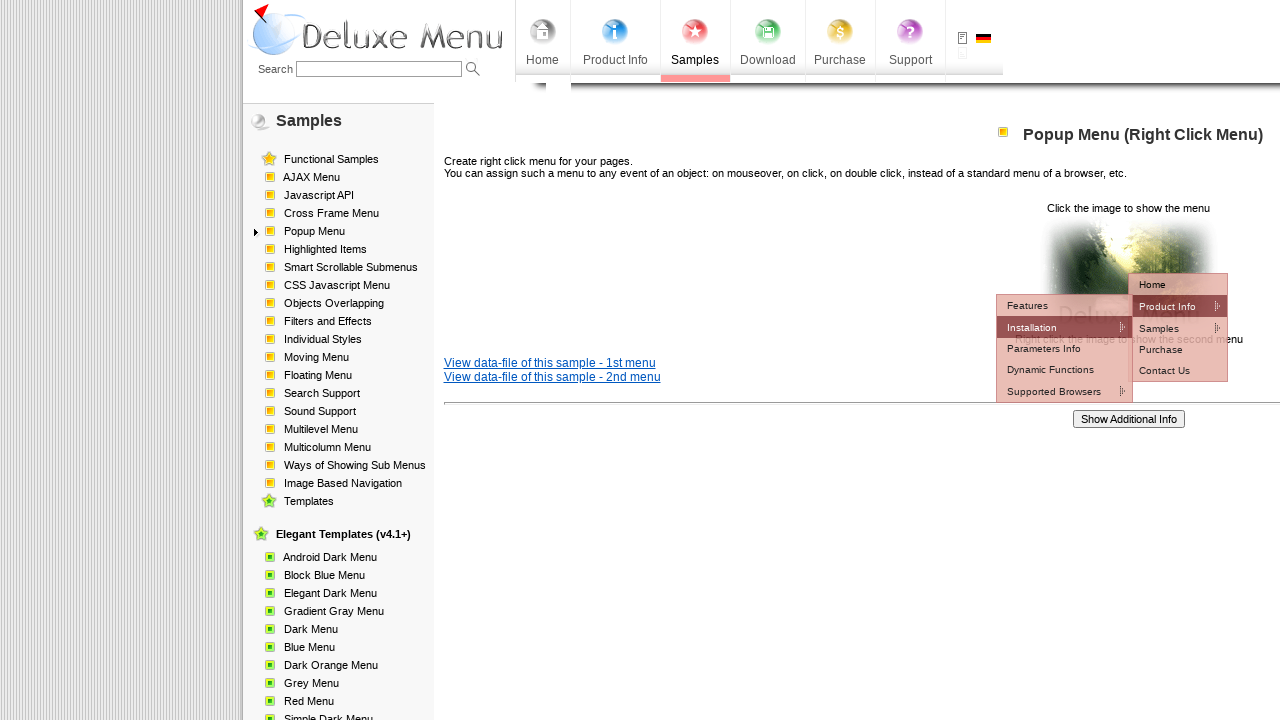

Clicked on third menu item at (1178, 348) on //*[@id="dm2m3i1tdT"]
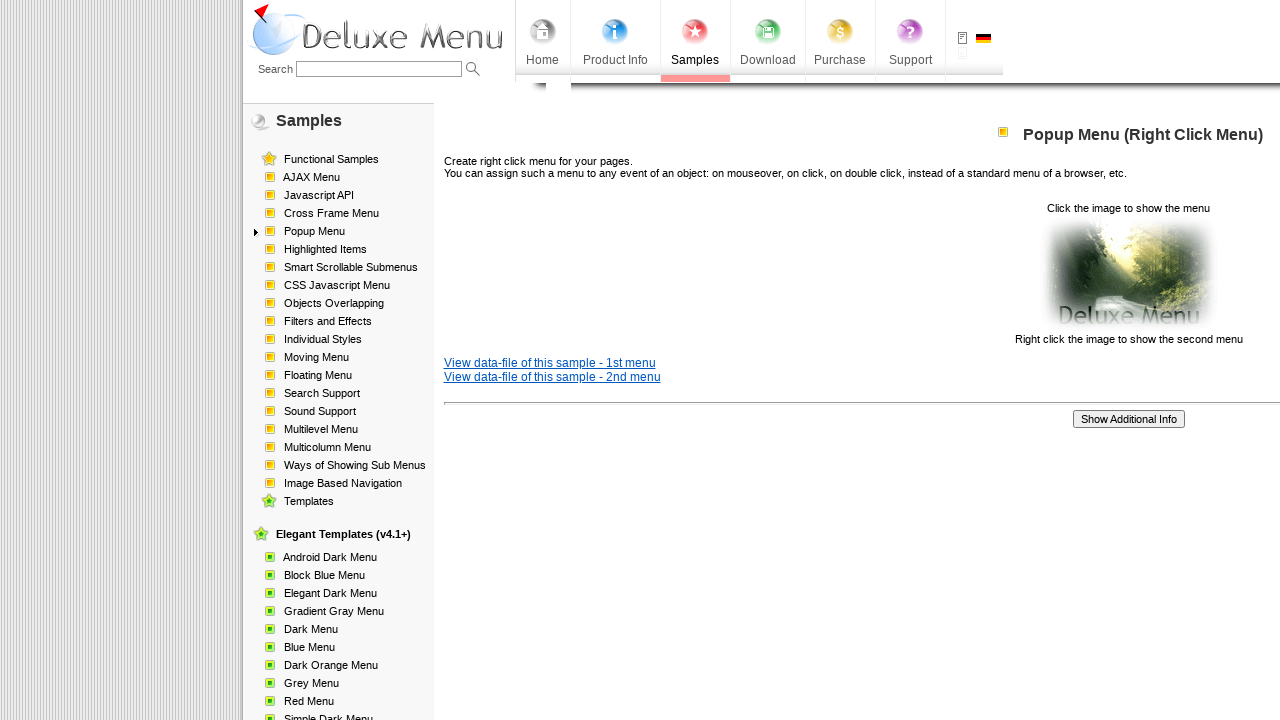

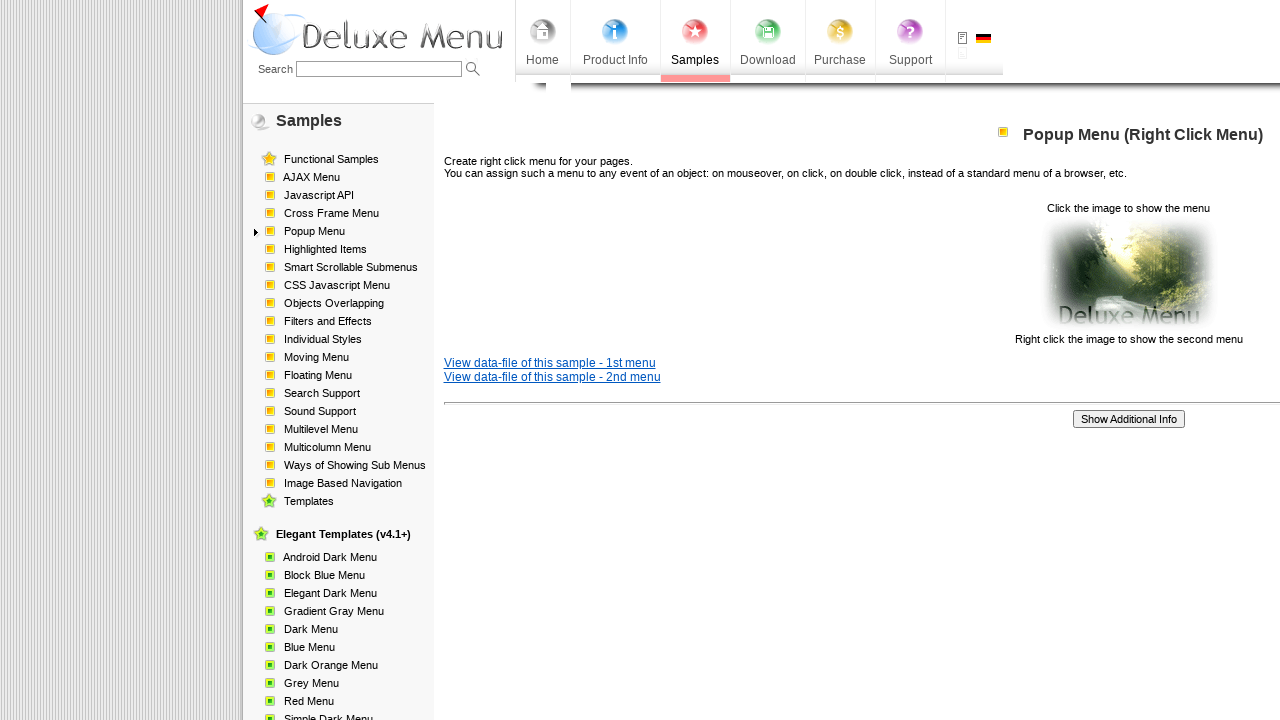